Tests checkbox handling by finding and clicking all checkboxes with name "sports" in a specific section of the page

Starting URL: http://www.tizag.com/htmlT/htmlcheckboxes.php

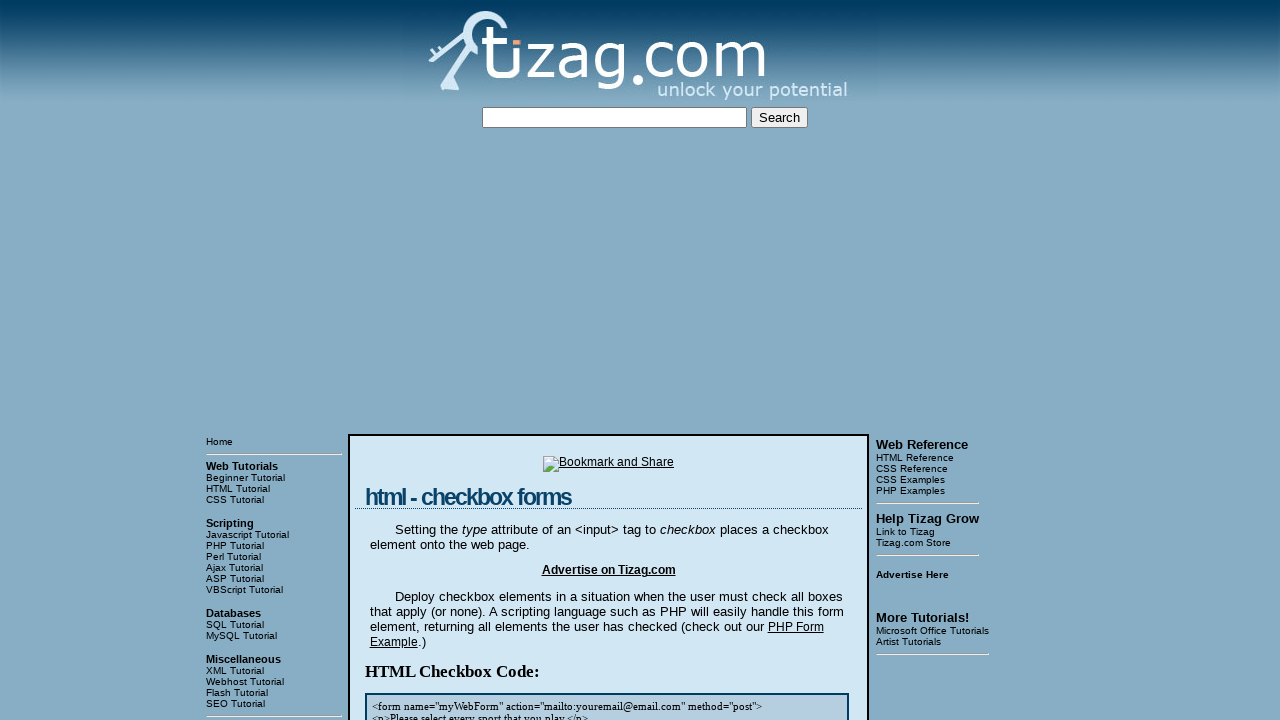

Navigated to checkbox test page
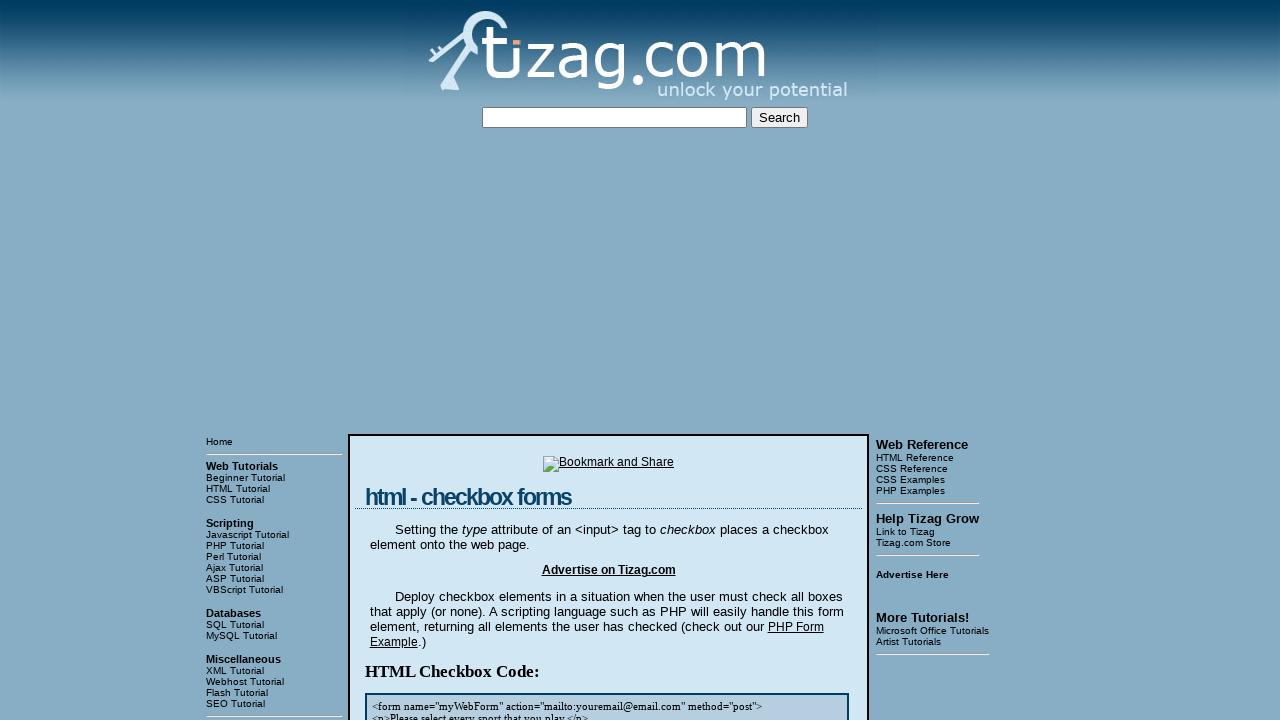

Located the container block for checkboxes
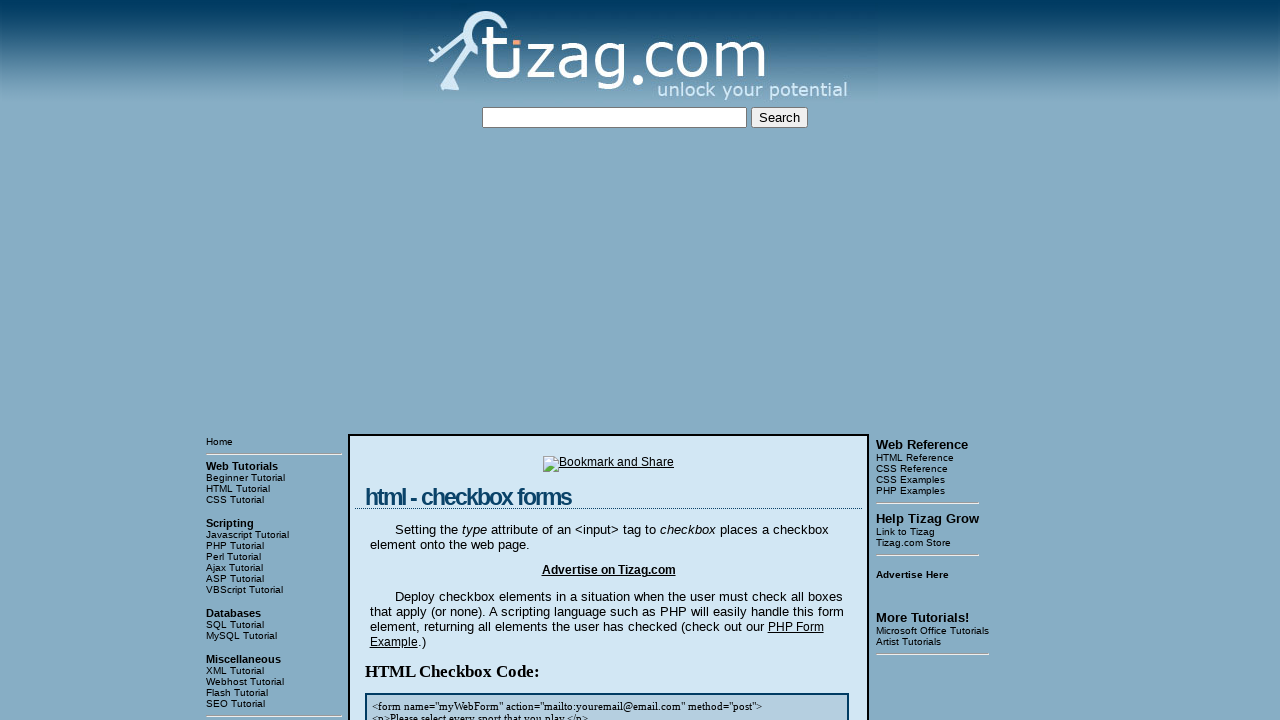

Located all checkboxes with name 'sports' in the container
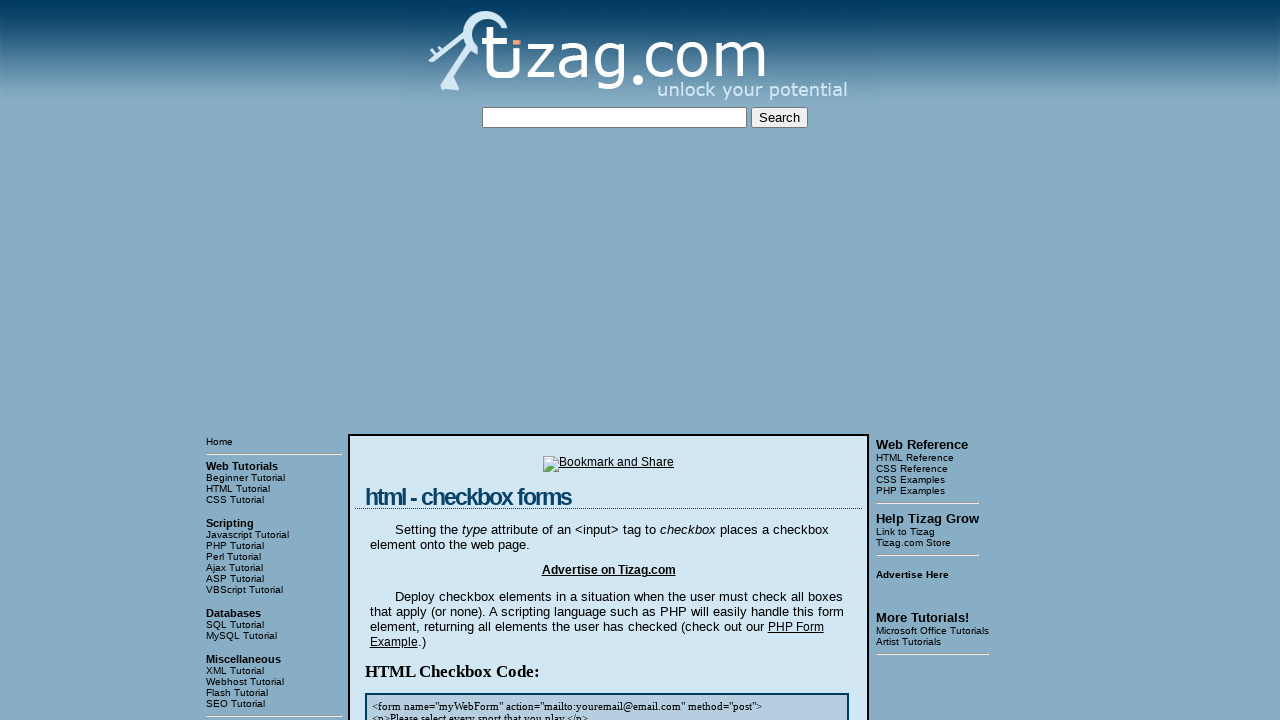

Found 4 checkboxes with name 'sports'
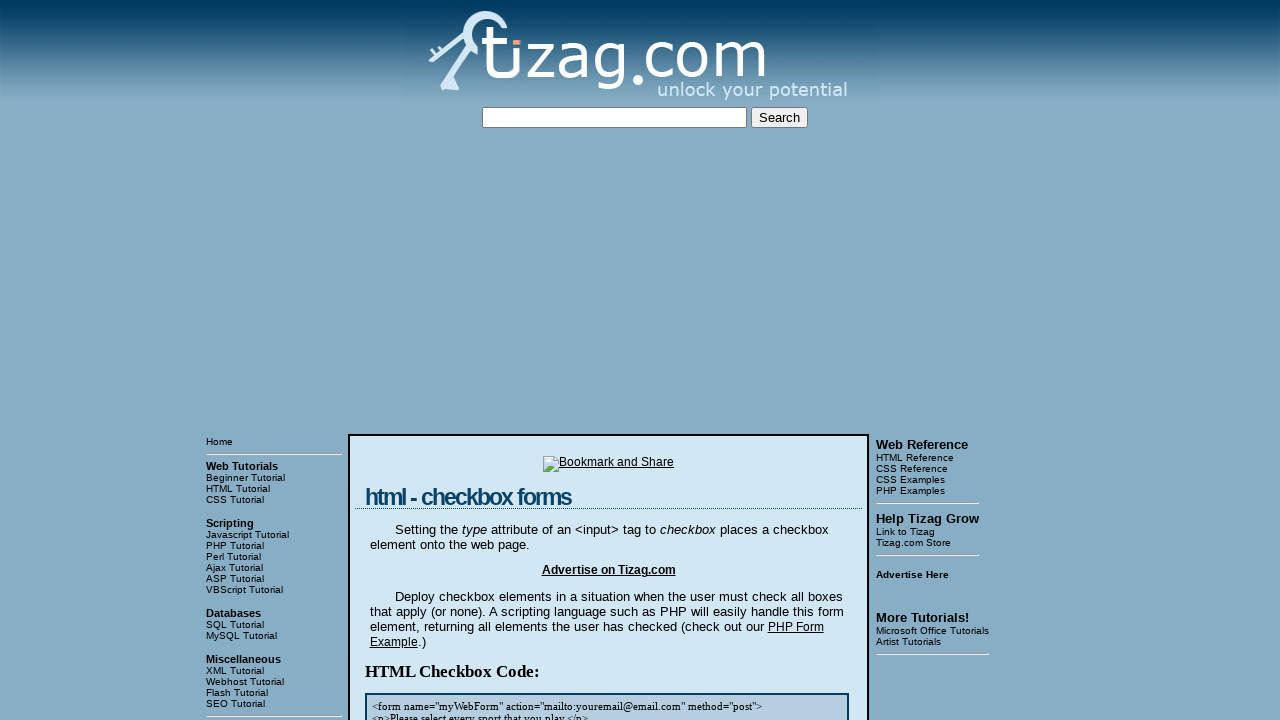

Clicked checkbox 1 of 4 at (422, 360) on xpath=/html/body/table[3]/tbody/tr[1]/td[2]/table/tbody/tr/td/div[4] >> input[na
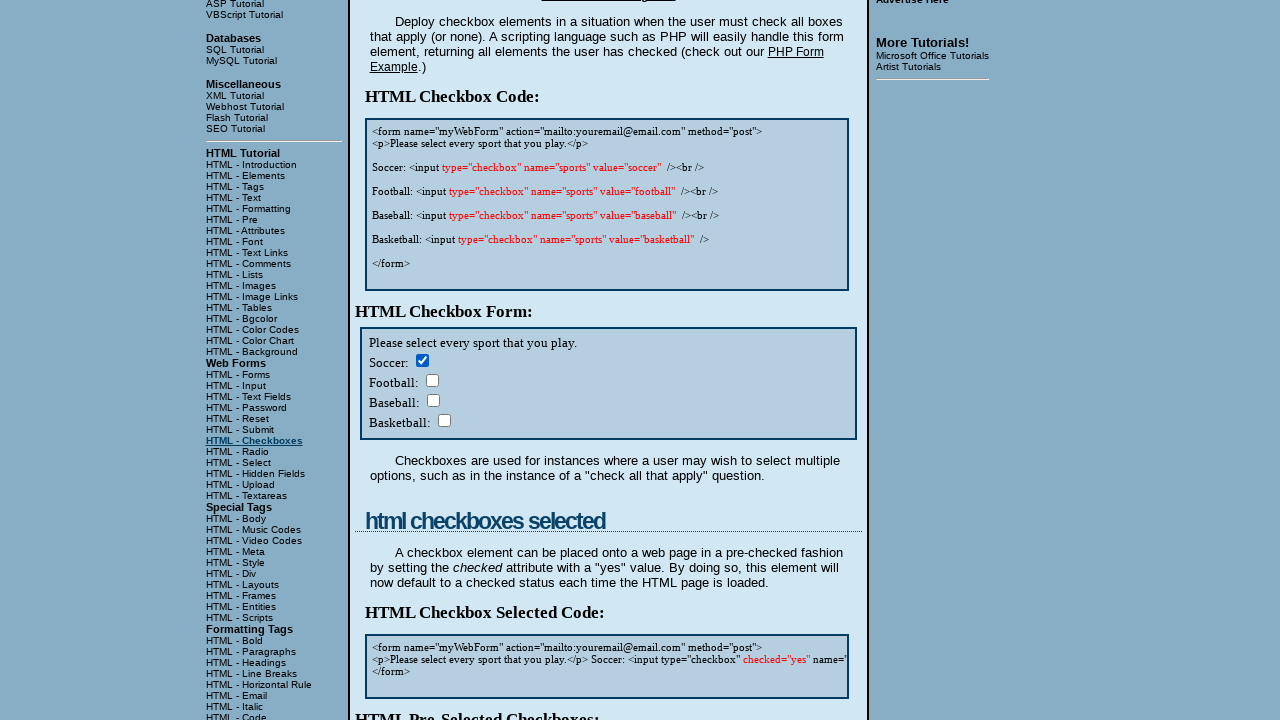

Clicked checkbox 2 of 4 at (432, 380) on xpath=/html/body/table[3]/tbody/tr[1]/td[2]/table/tbody/tr/td/div[4] >> input[na
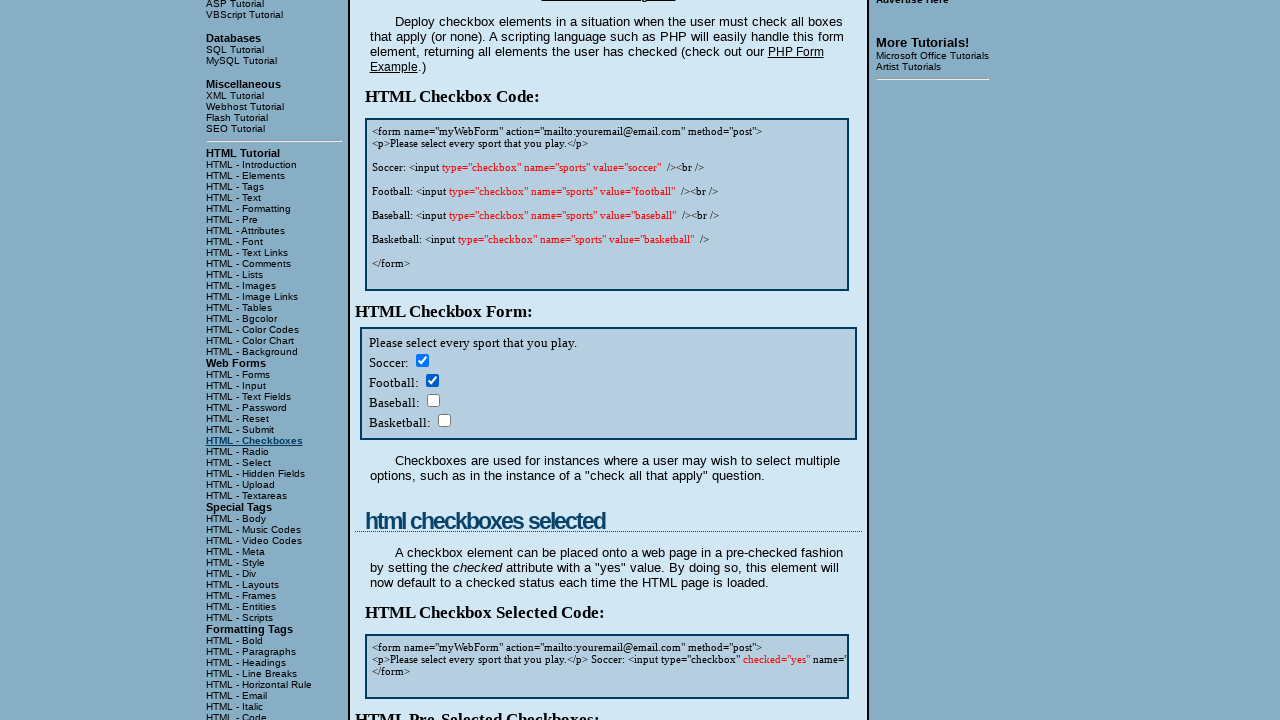

Clicked checkbox 3 of 4 at (433, 400) on xpath=/html/body/table[3]/tbody/tr[1]/td[2]/table/tbody/tr/td/div[4] >> input[na
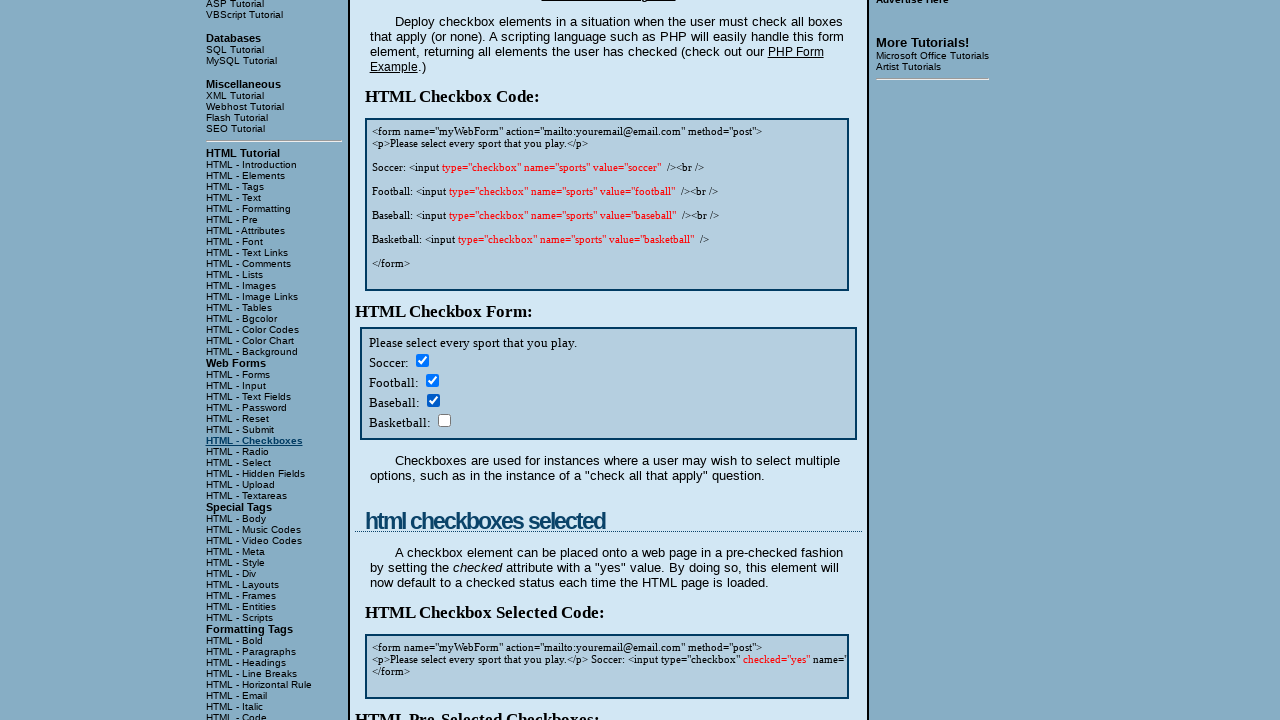

Clicked checkbox 4 of 4 at (444, 420) on xpath=/html/body/table[3]/tbody/tr[1]/td[2]/table/tbody/tr/td/div[4] >> input[na
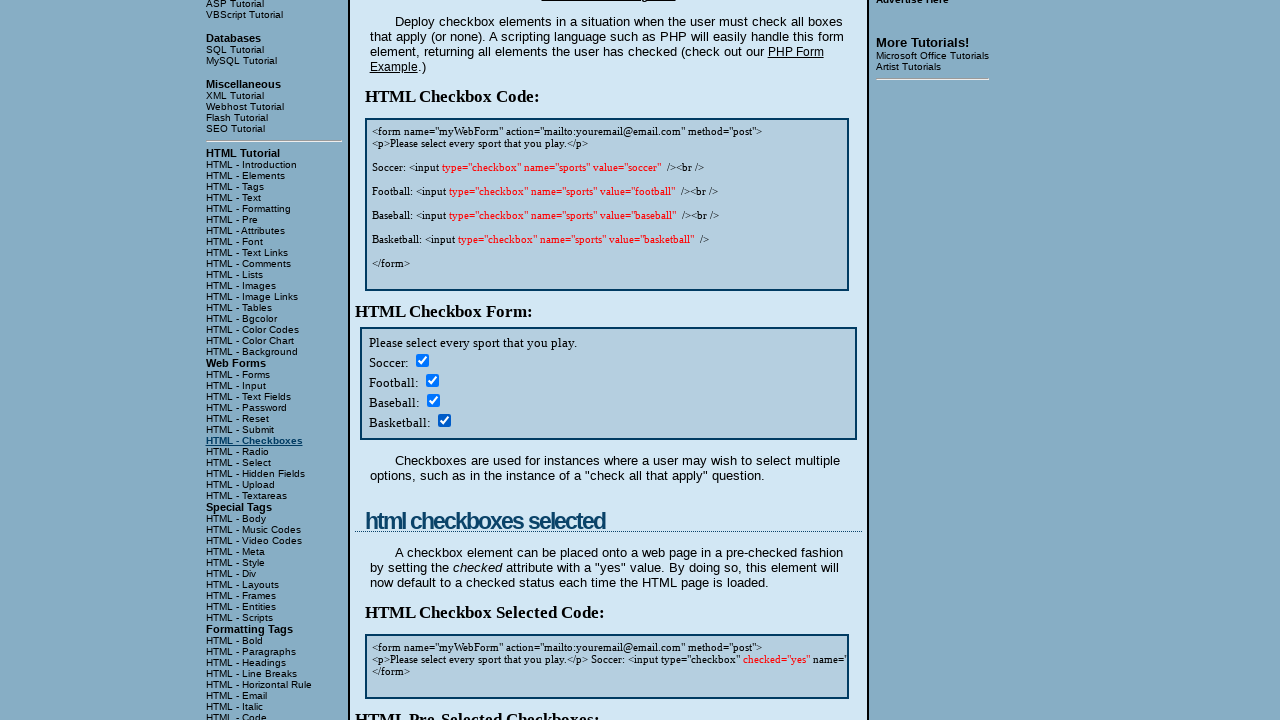

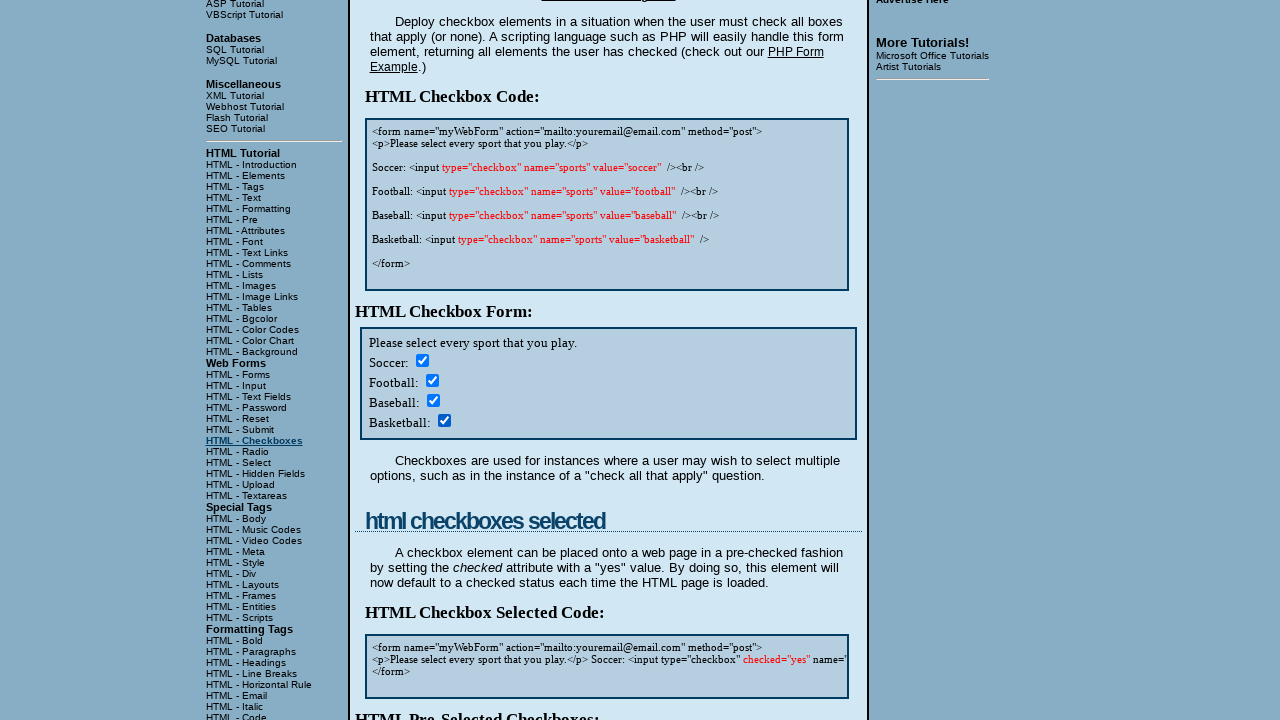